Creates a new paste on Pastebin by filling in the text content, selecting a 10-minute expiration time, adding a paste name, and submitting the form.

Starting URL: https://pastebin.com

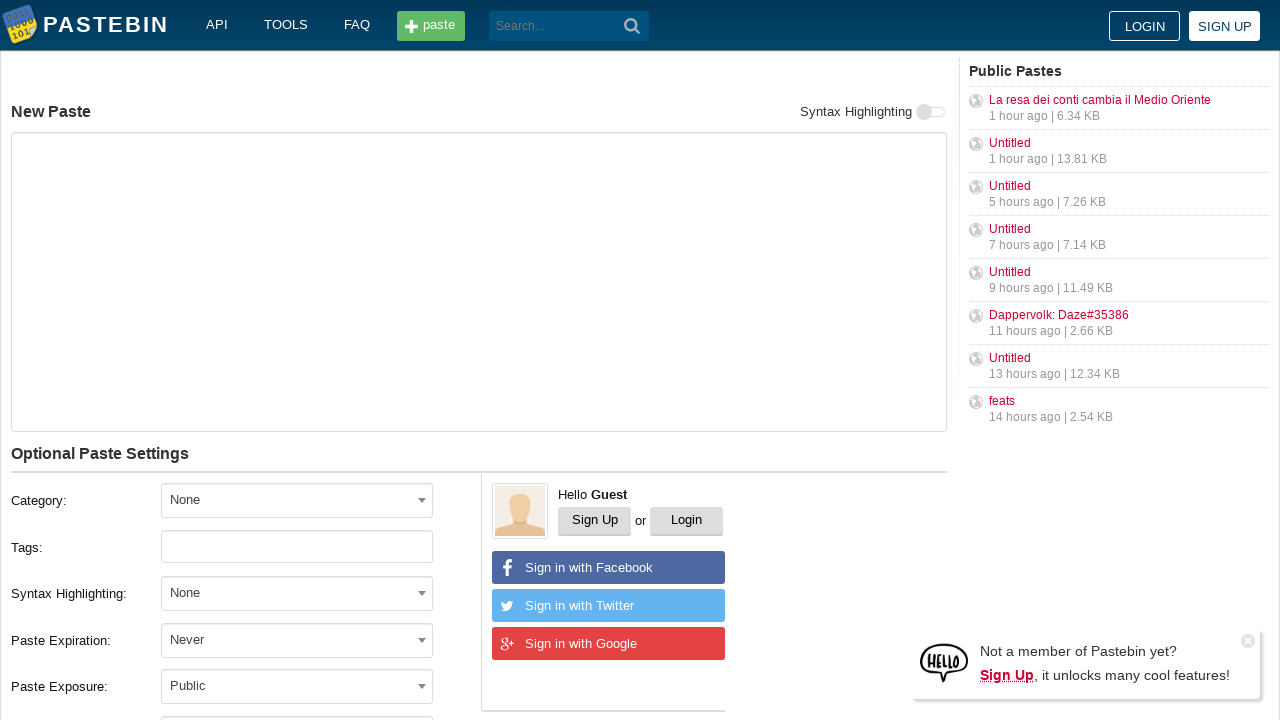

Waited for paste text content field to load
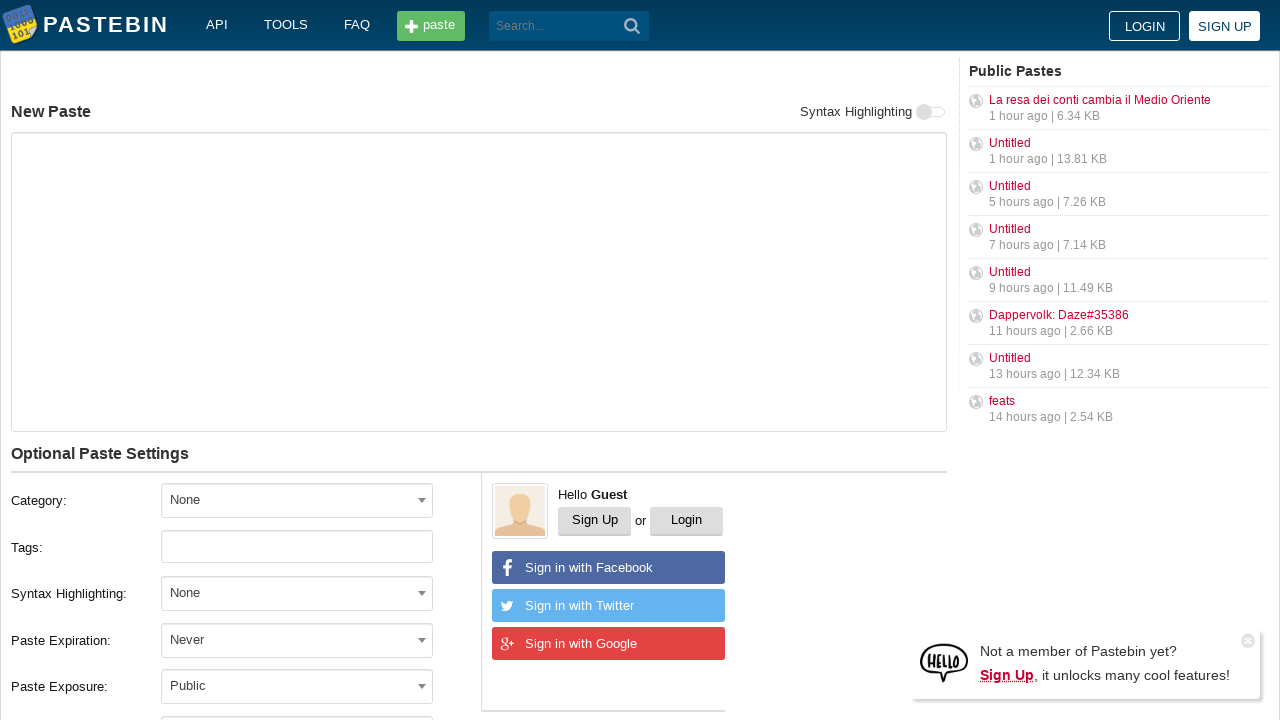

Filled paste text content with 'Hello from WebDriver' on #postform-text
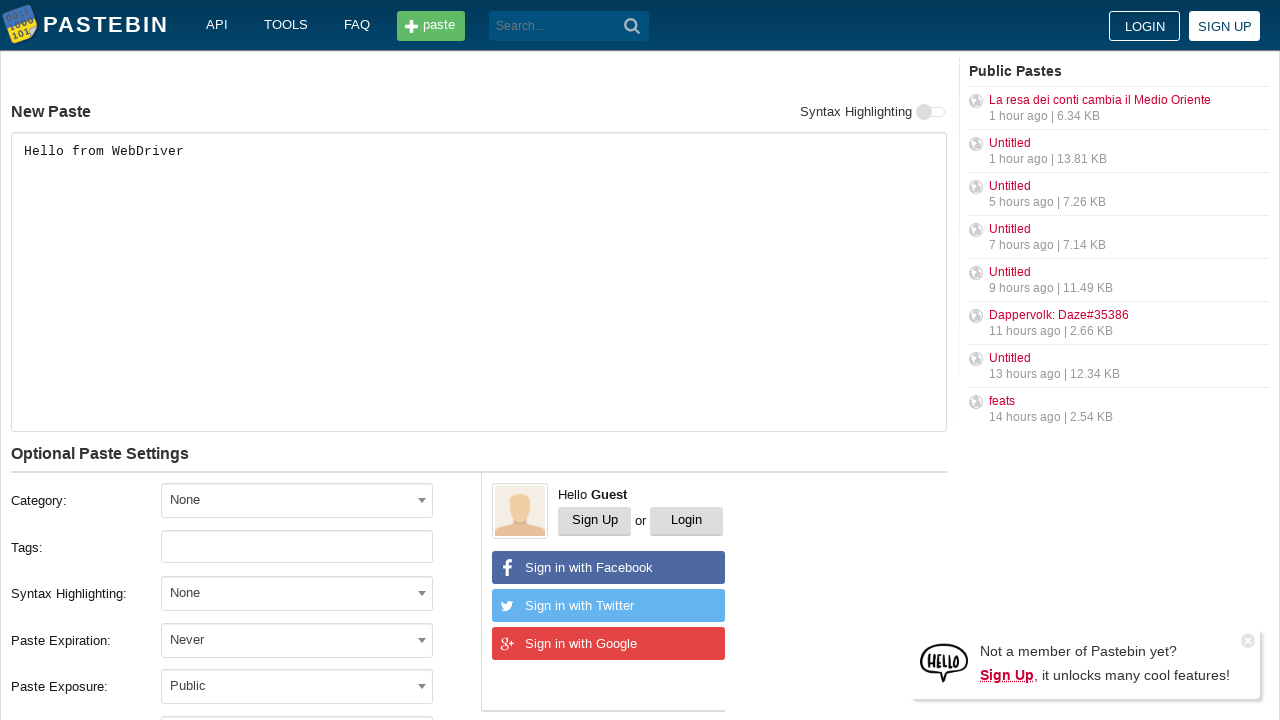

Waited for expiration dropdown selector to load
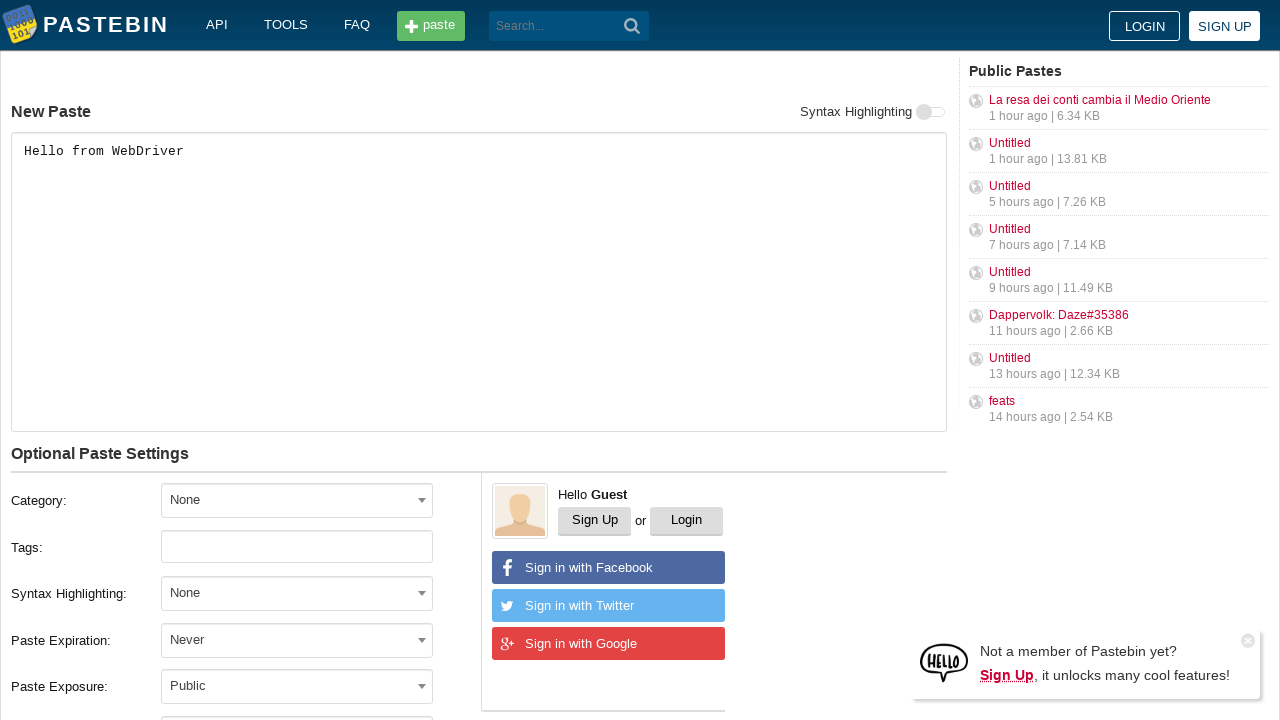

Clicked on expiration dropdown to open it at (297, 640) on #select2-postform-expiration-container
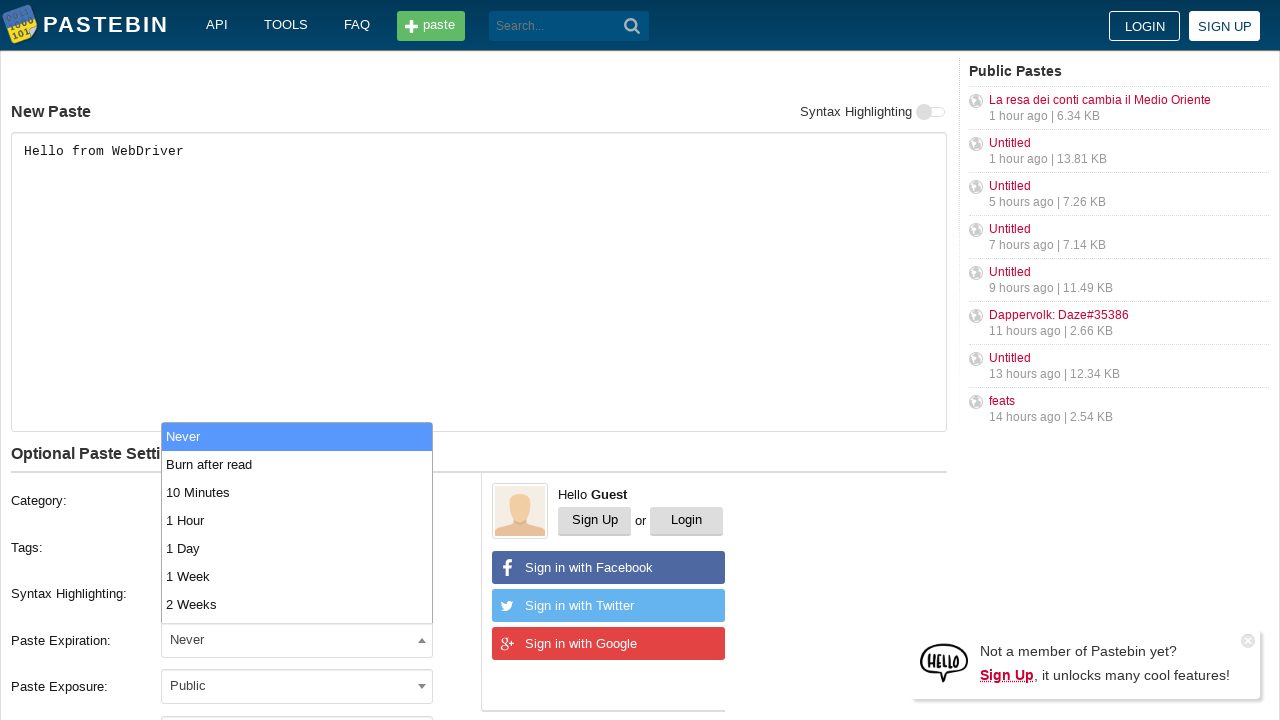

Waited for '10 Minutes' expiration option to load
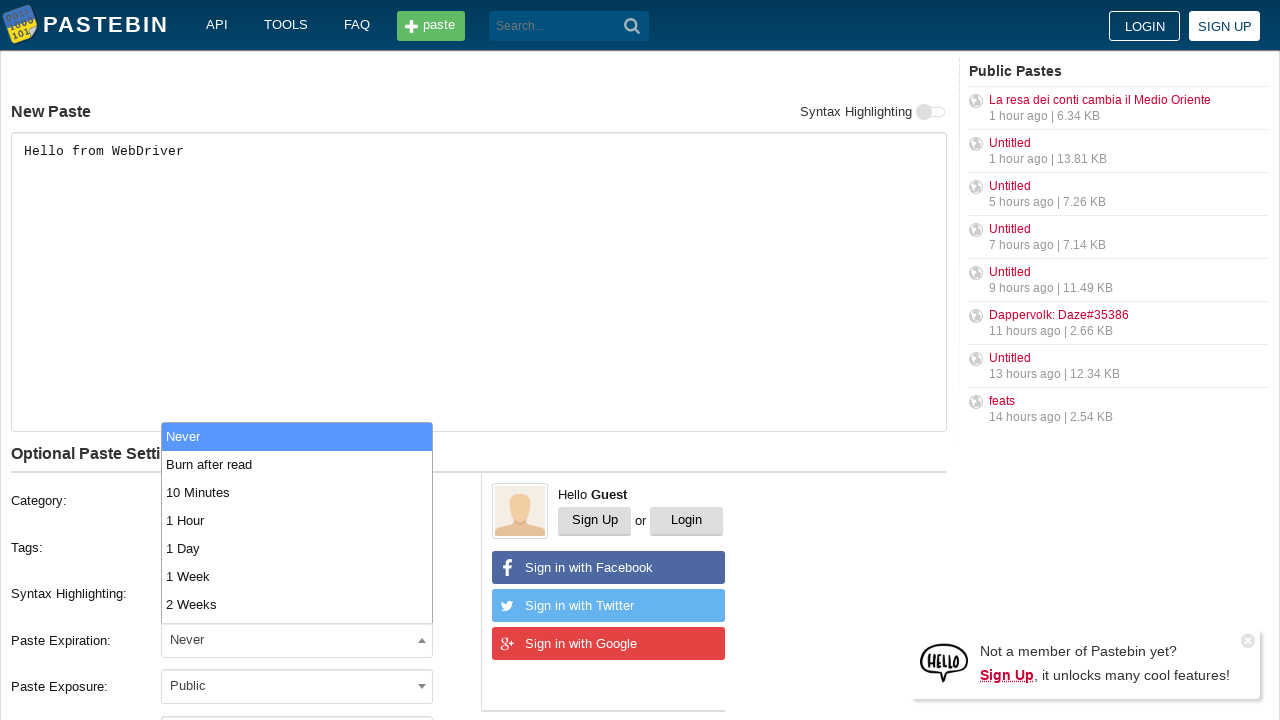

Selected '10 Minutes' expiration time at (297, 492) on xpath=//li[text()='10 Minutes']
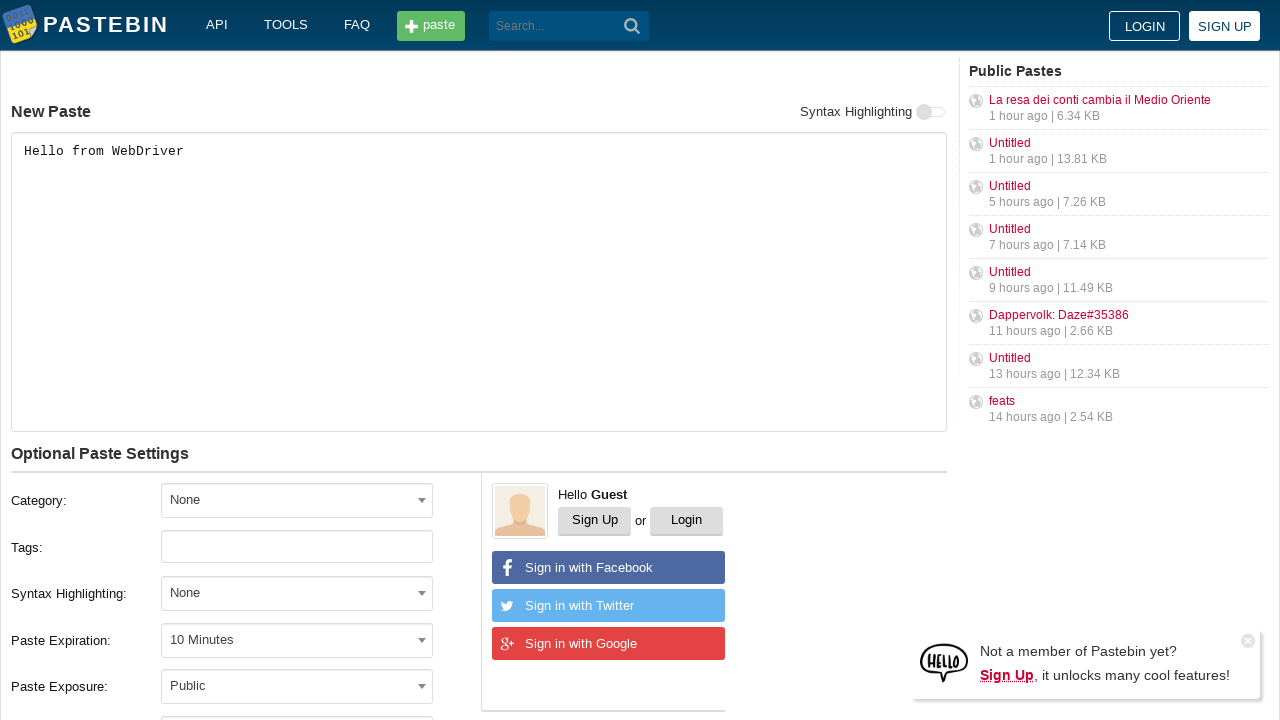

Waited for paste name field to load
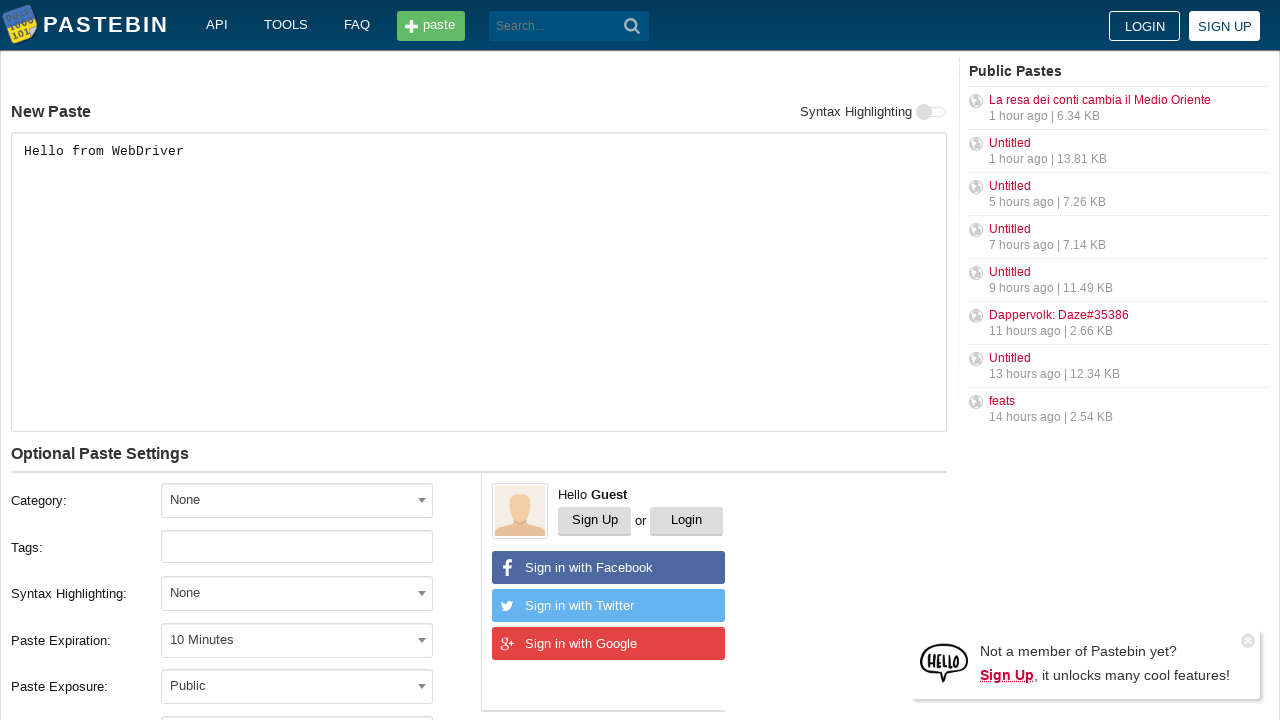

Filled paste name field with 'helloweb' on #postform-name
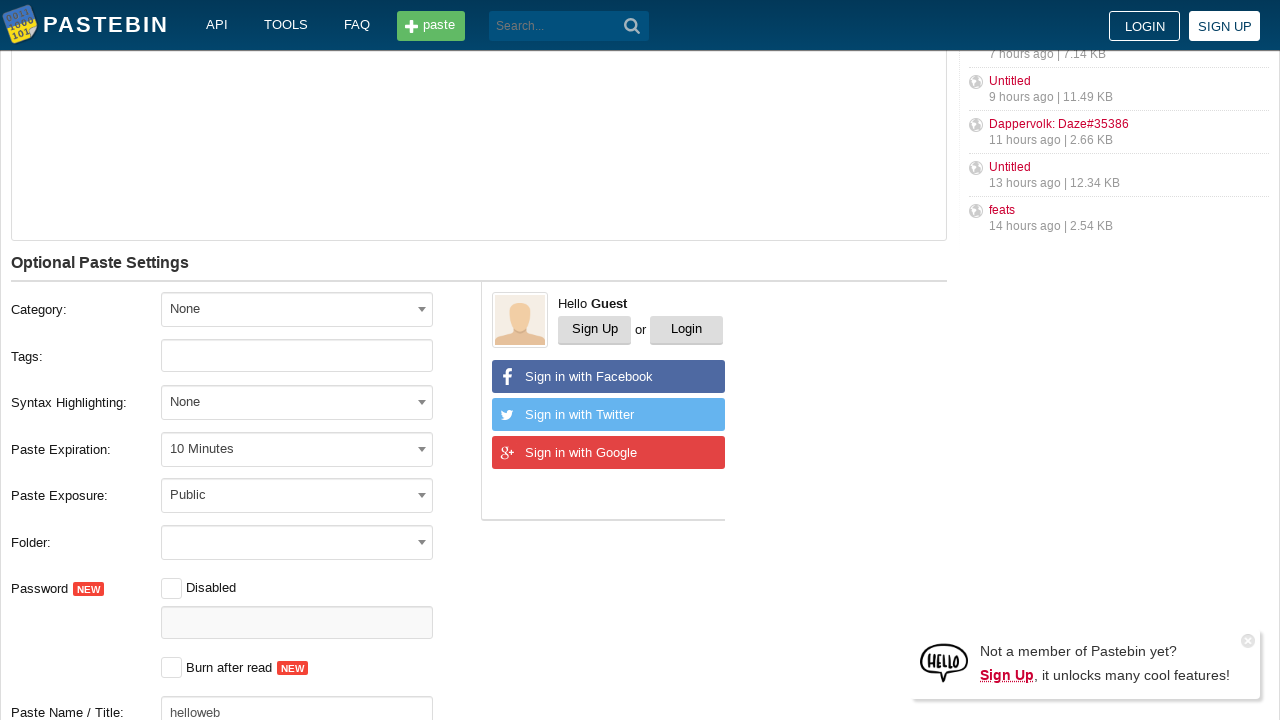

Waited for Create New Paste button to load
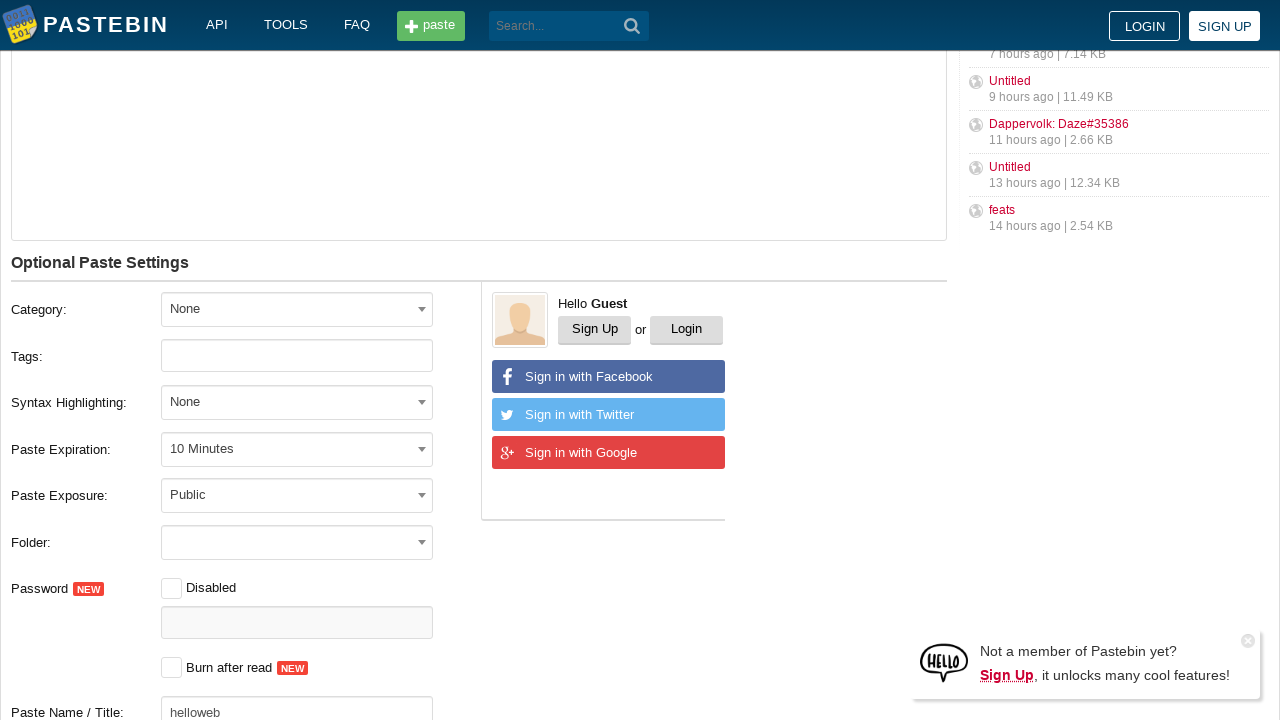

Clicked Create New Paste button to submit the form at (240, 400) on button.btn.-big
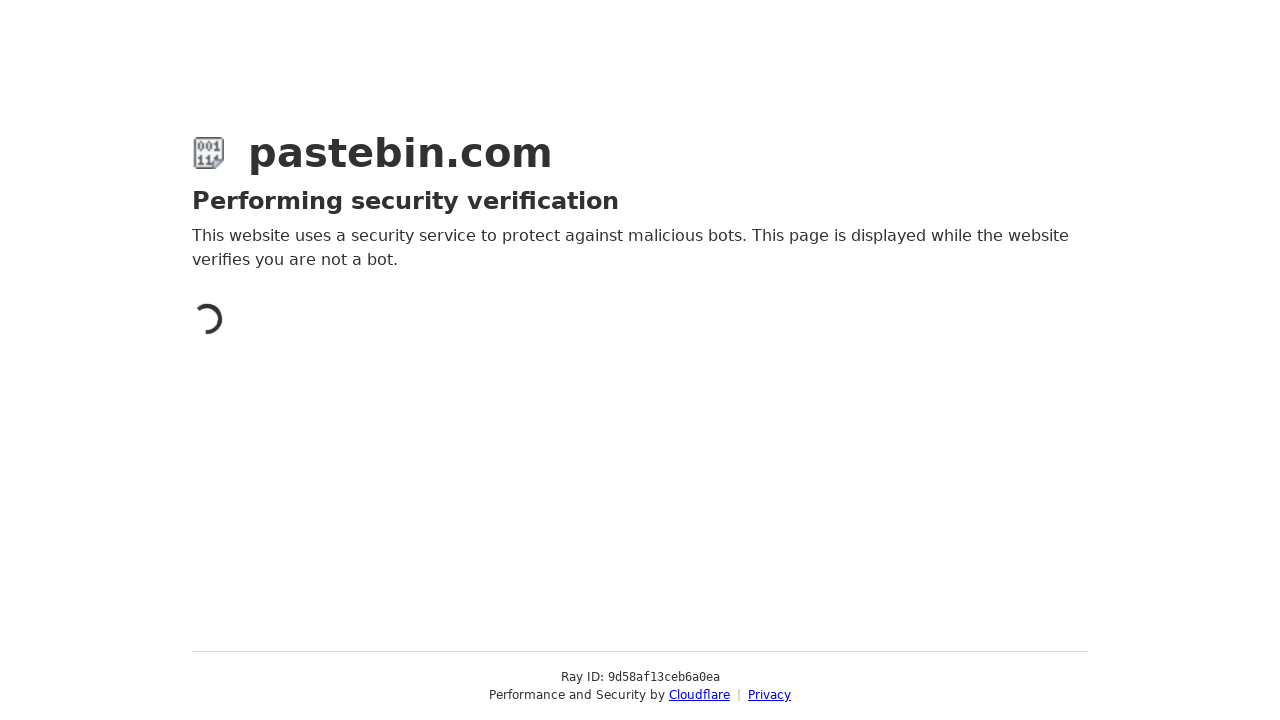

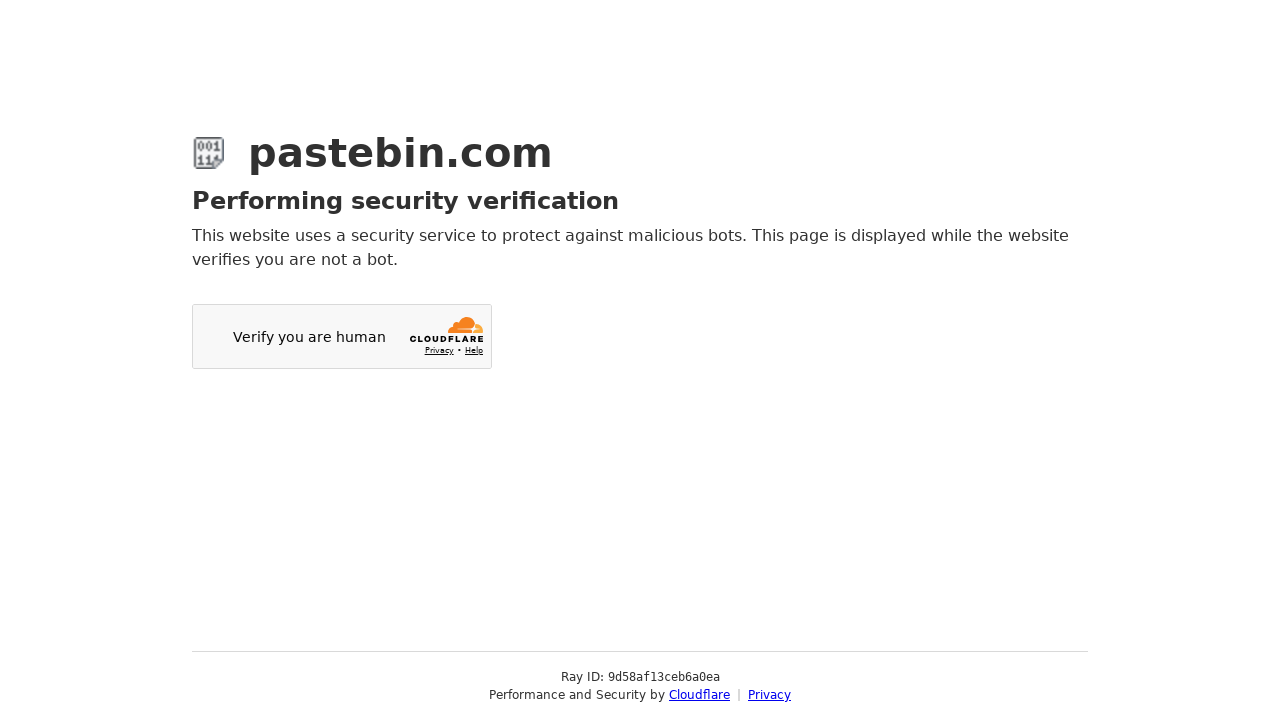